Tests the Industries menu dropdown by hovering over it and verifying the submenu appears with the Retail option

Starting URL: https://daviktapes.com/

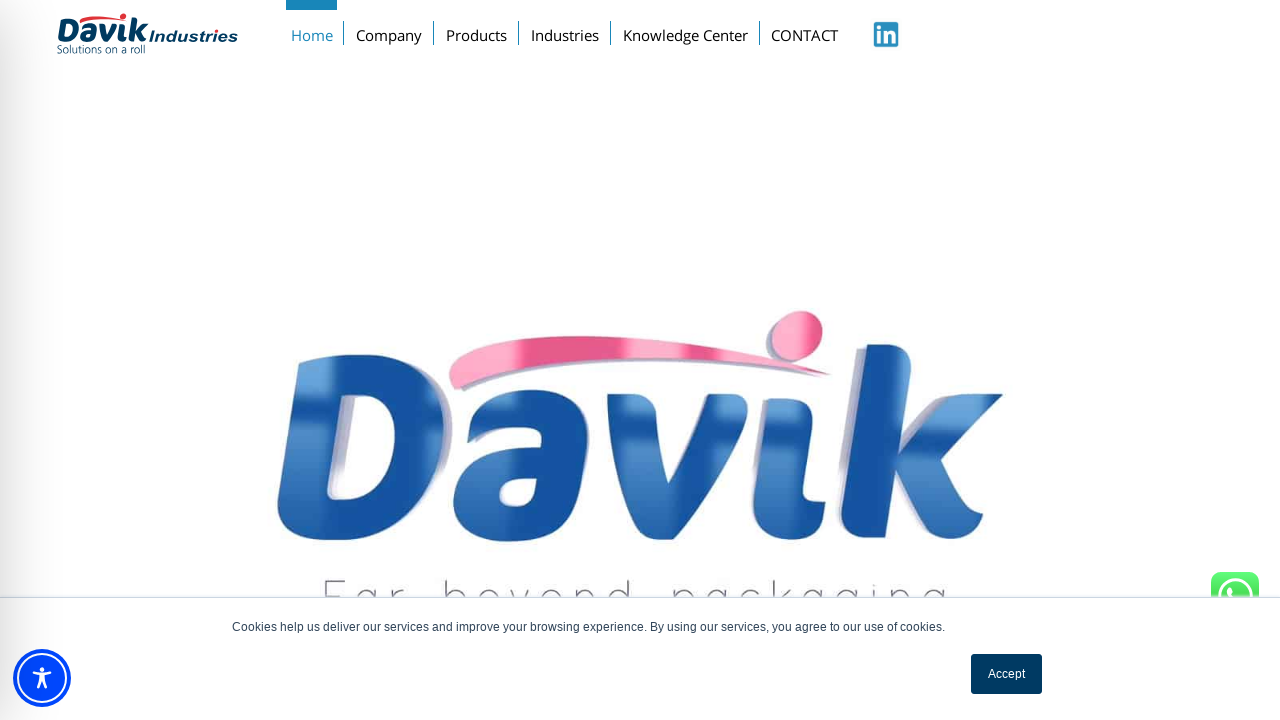

Navigated to https://daviktapes.com/
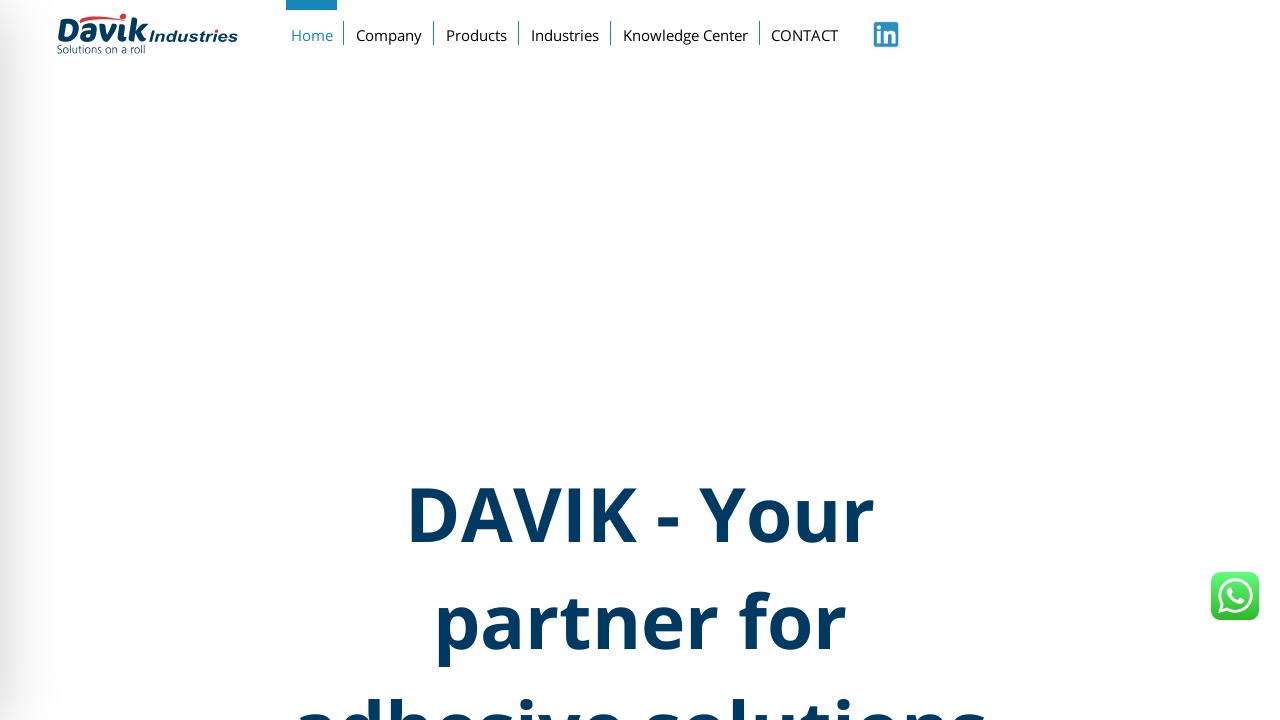

Hovered over Industries menu to reveal dropdown at (565, 31) on xpath=//a[text() = 'Industries']
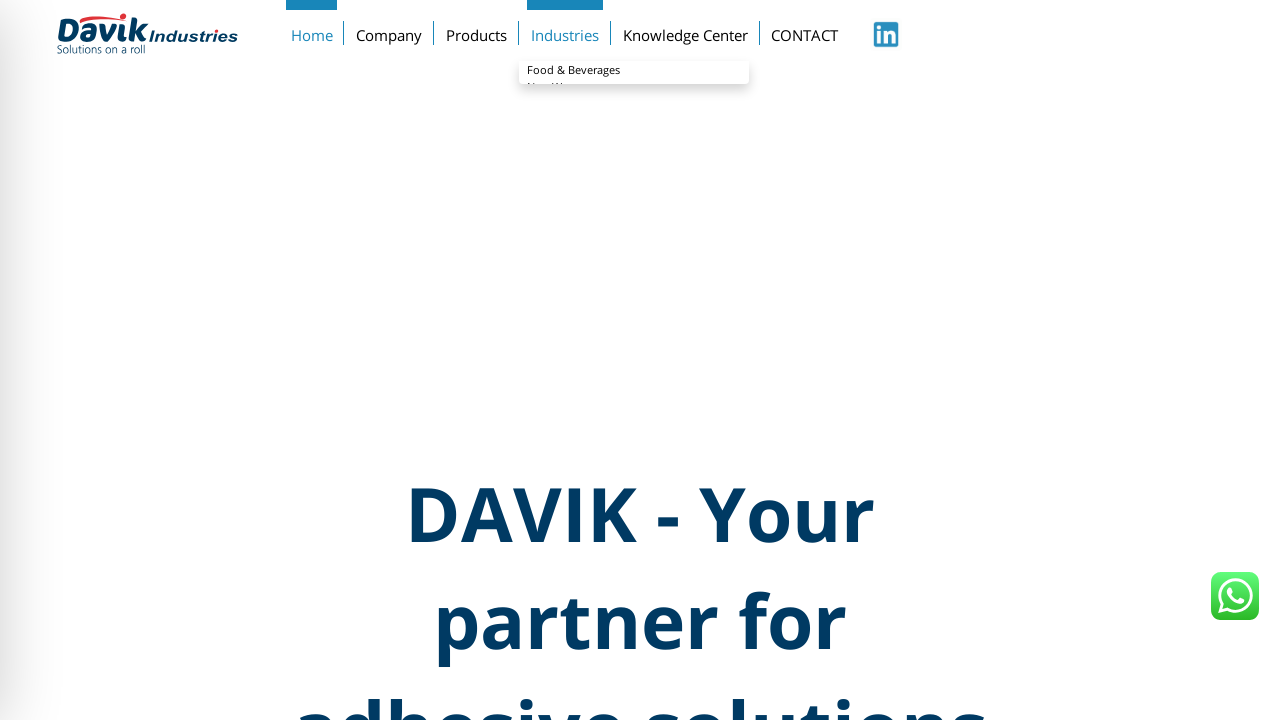

Verified Retail option is visible in Industries submenu
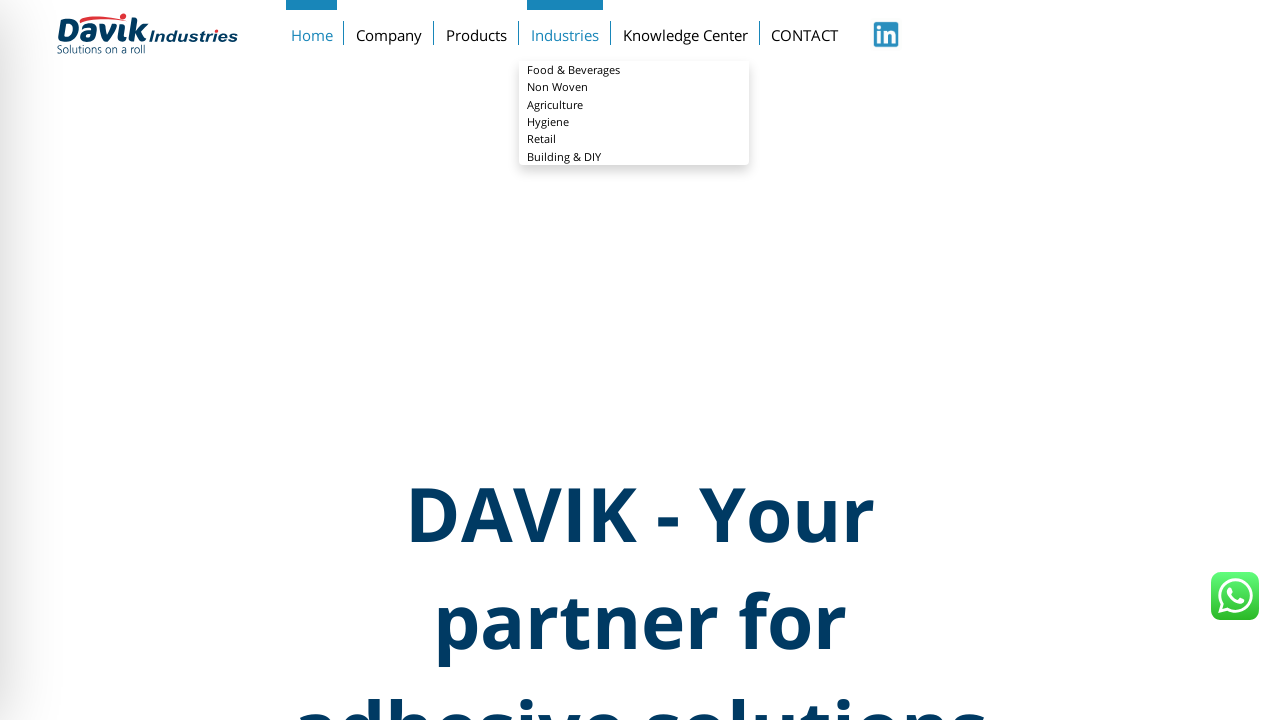

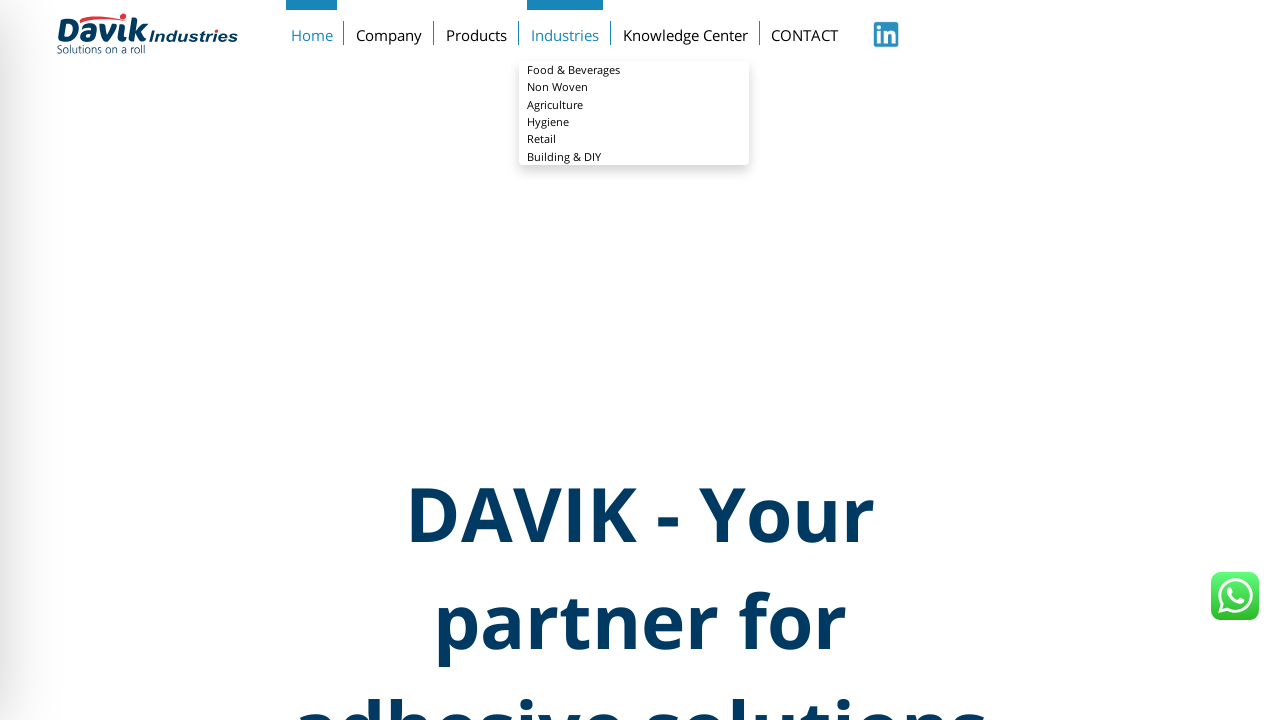